Tests the complete Text Box form by navigating to Elements, filling all fields (name, email, current address, permanent address), submitting, and verifying the output is displayed.

Starting URL: https://demoqa.com

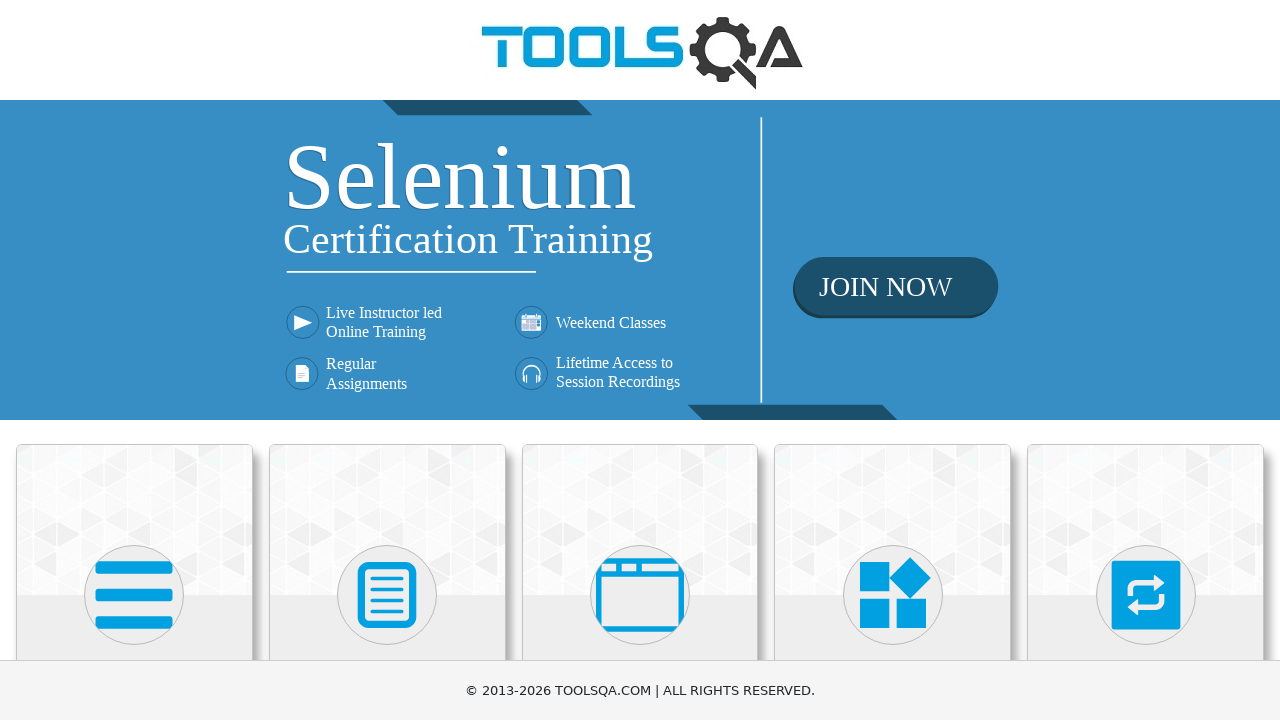

Clicked on Elements card at (134, 520) on xpath=(//div[@class='card mt-4 top-card'])[1]
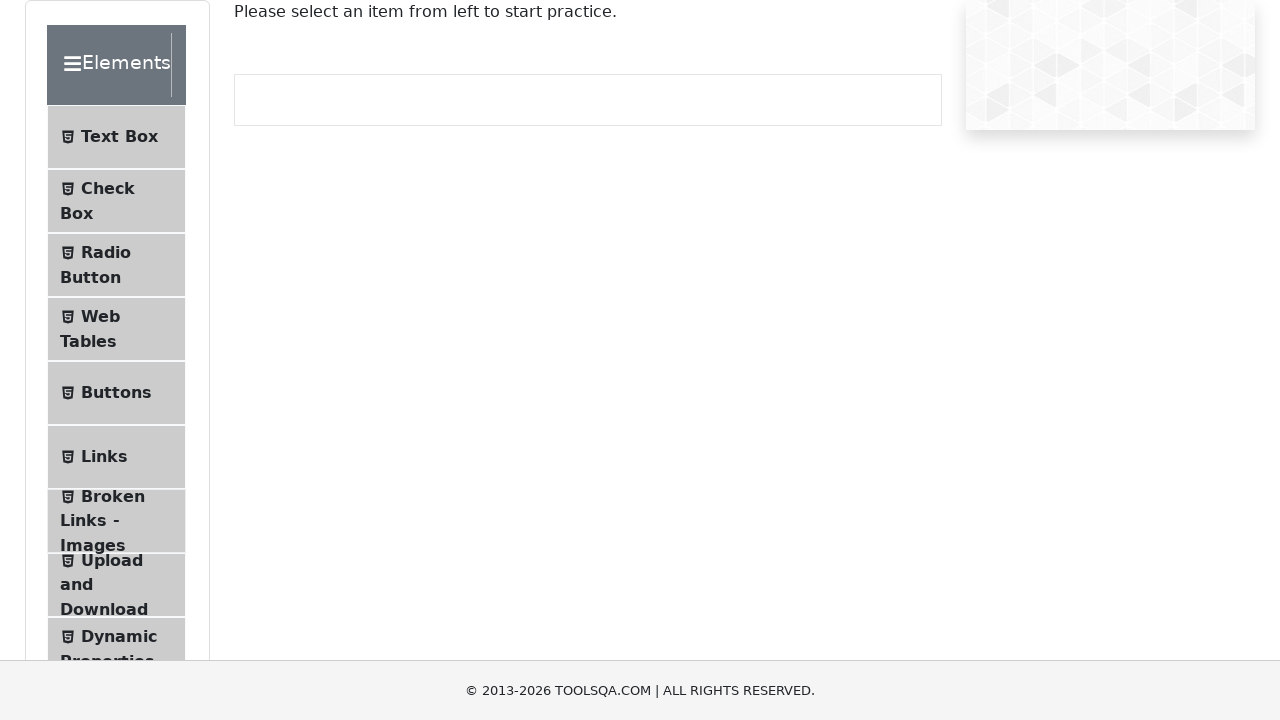

Clicked on Text Box menu item at (119, 137) on xpath=//span[text()='Text Box']
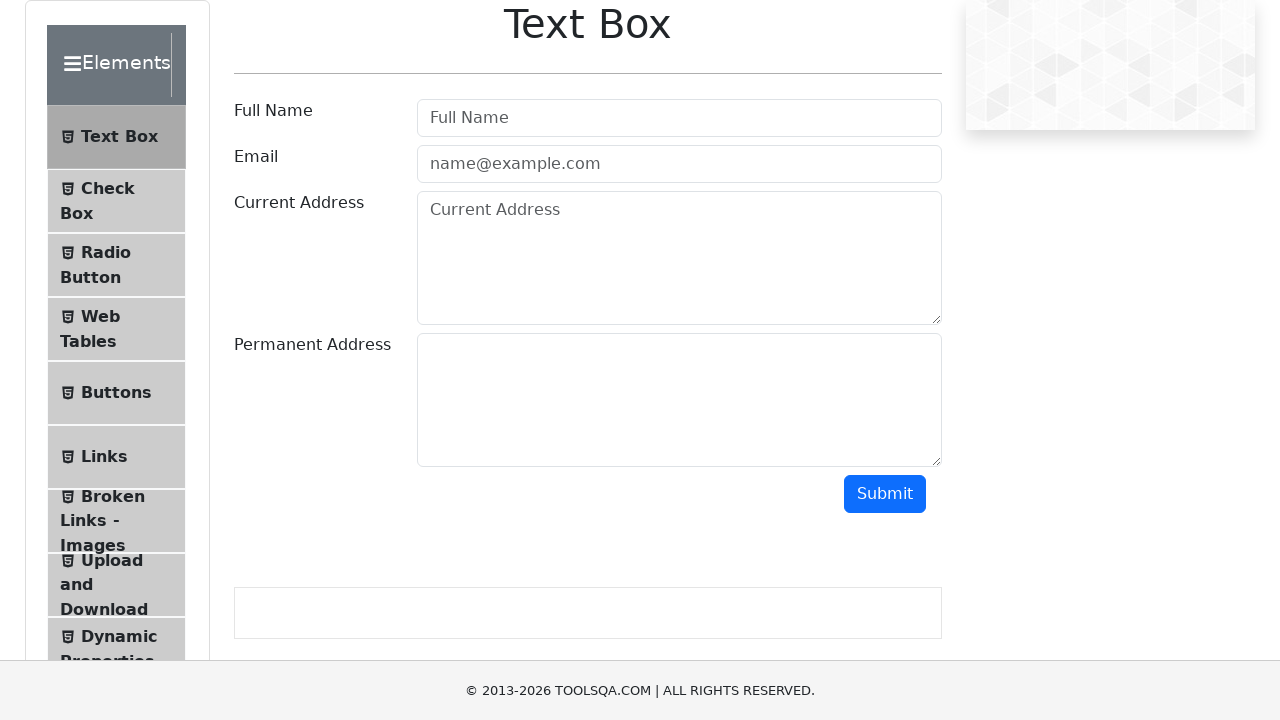

Filled in name field with 'Ivan Ivanov' on #userName
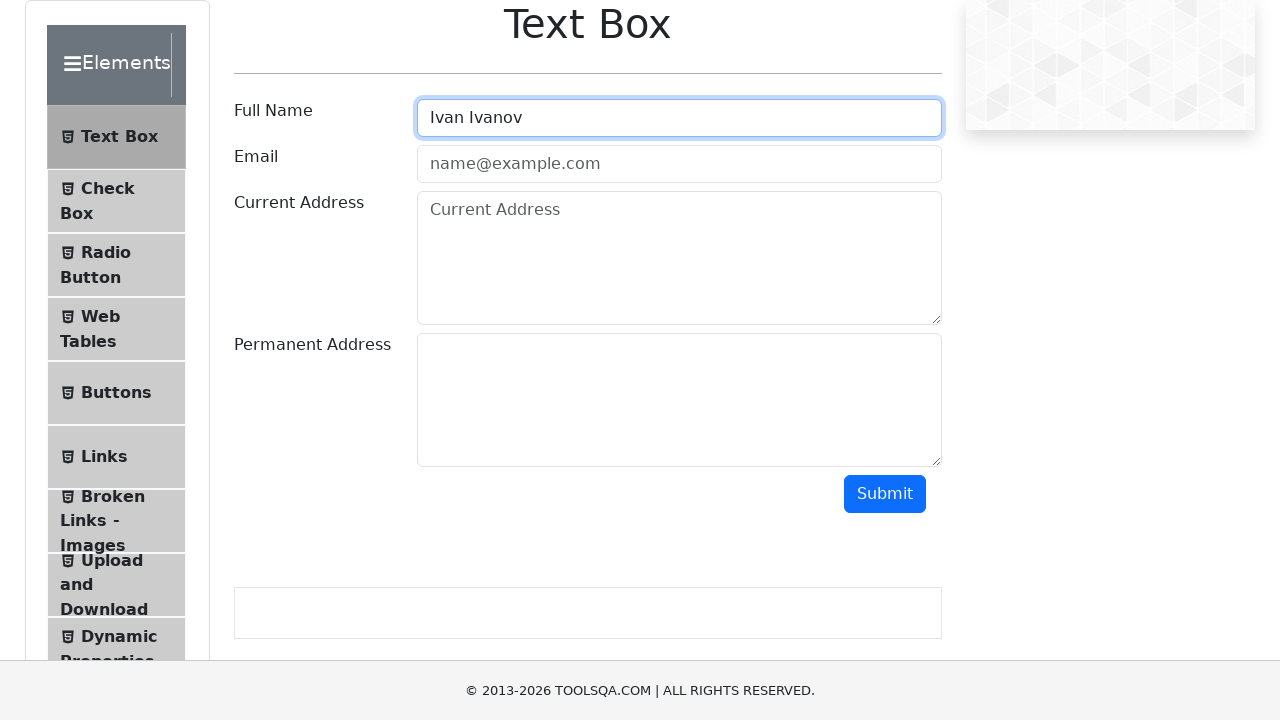

Filled in email field with 'Ivan@gmail.com' on #userEmail
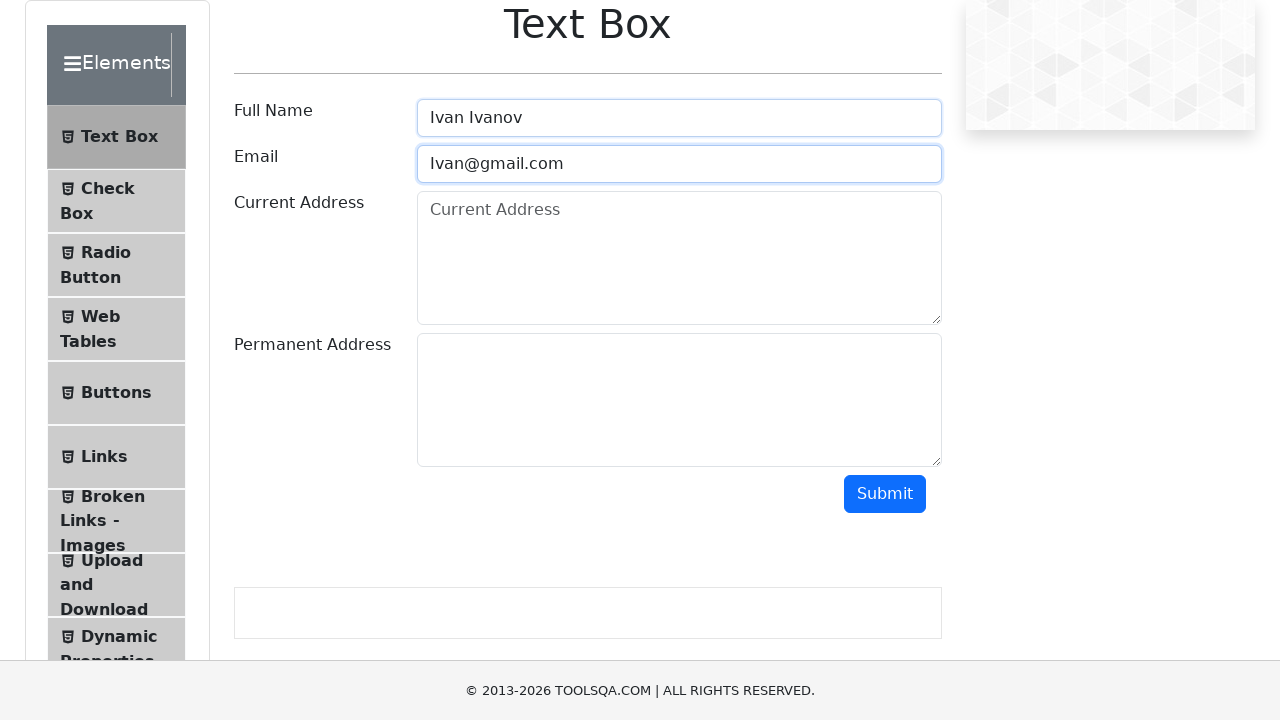

Filled in current address field with 'Mosсow, str. Parkovaya, 20' on #currentAddress
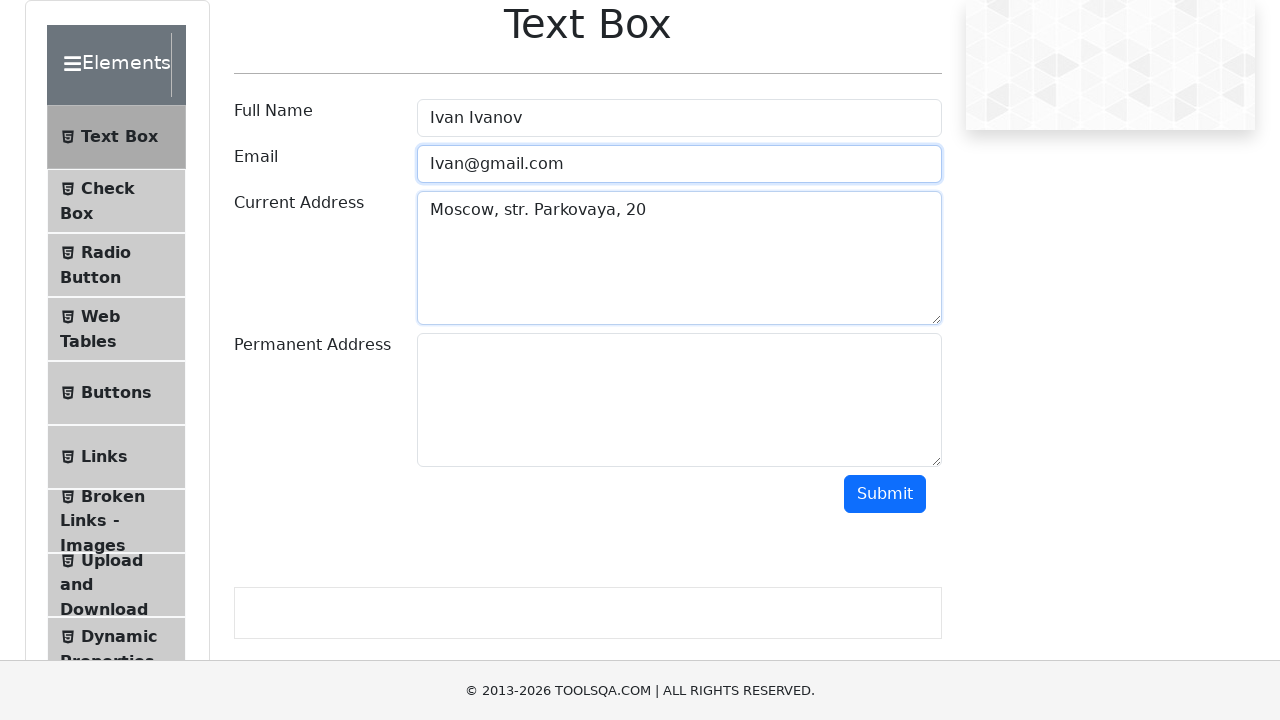

Filled in permanent address field with 'Mosсow, str. Parkovaya, 22' on #permanentAddress
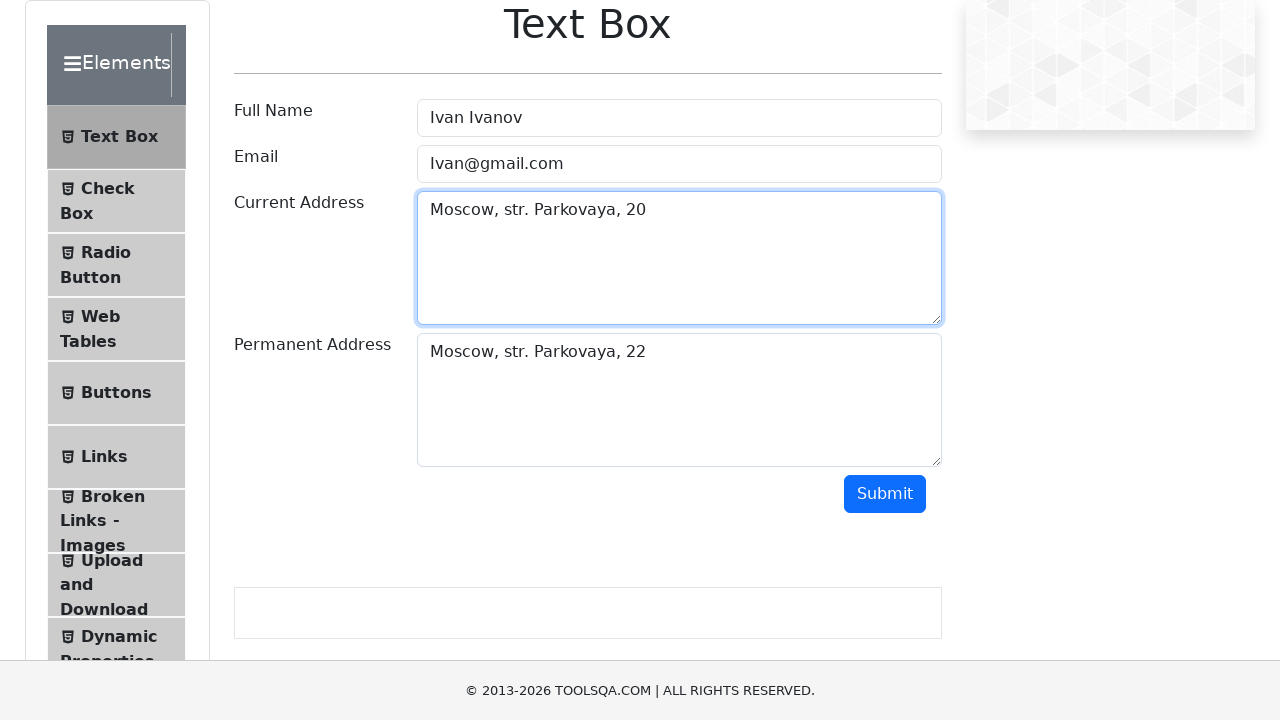

Clicked submit button using JavaScript
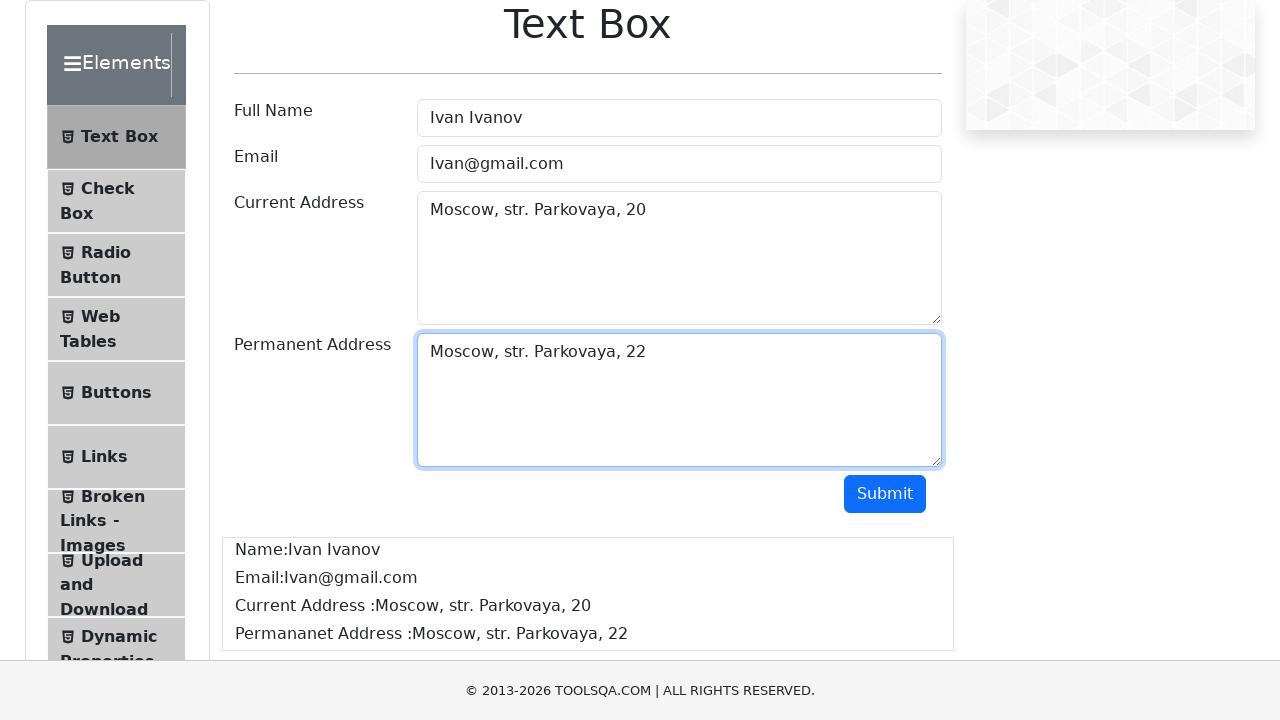

Output section loaded
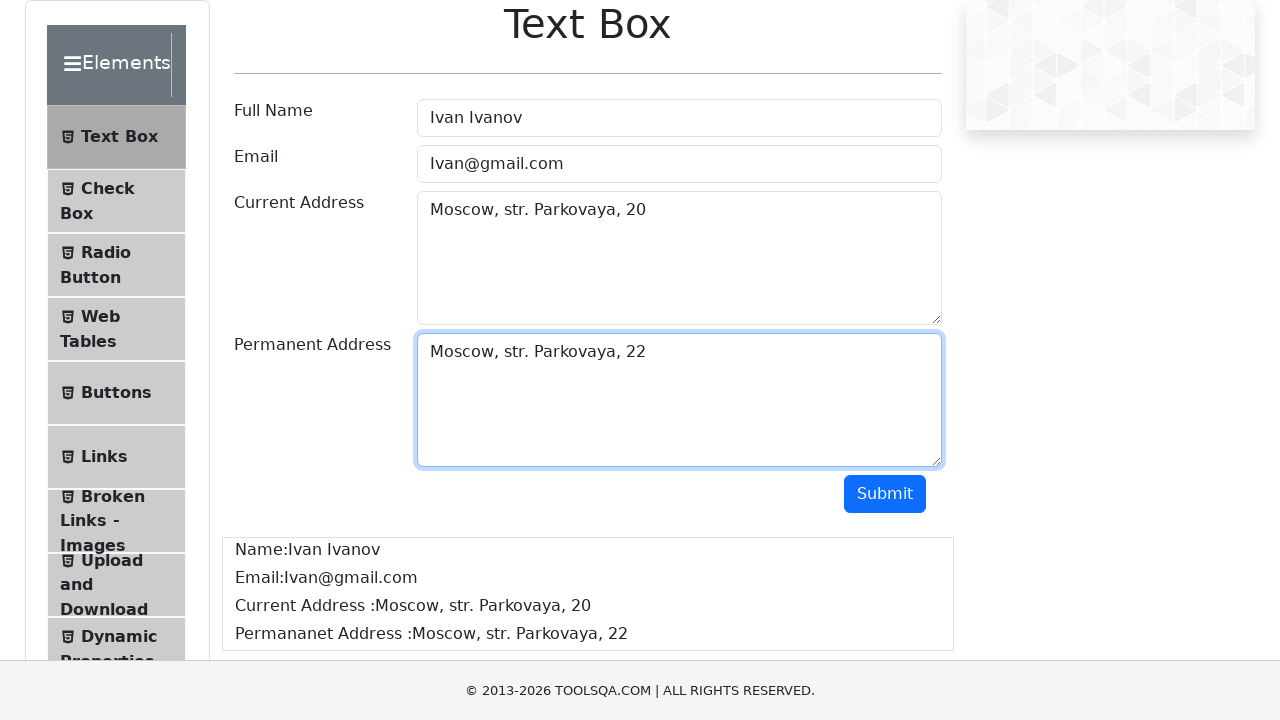

Name output field is visible
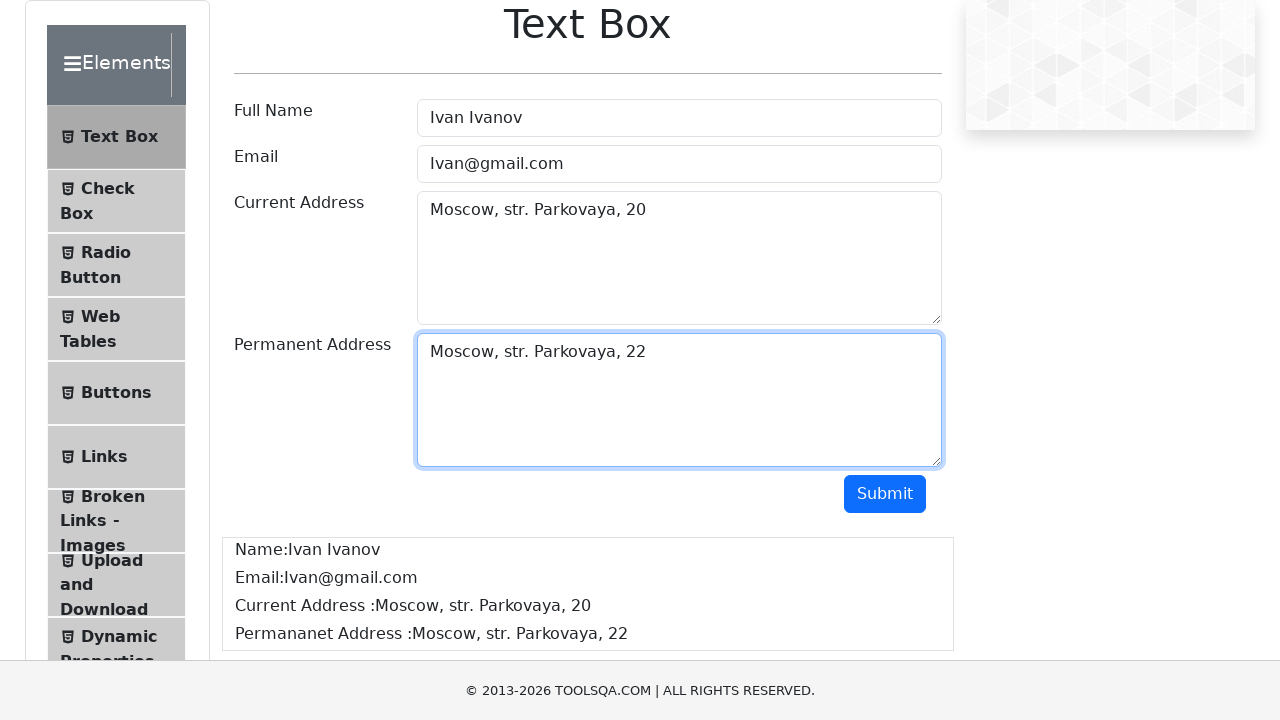

Email output field is visible
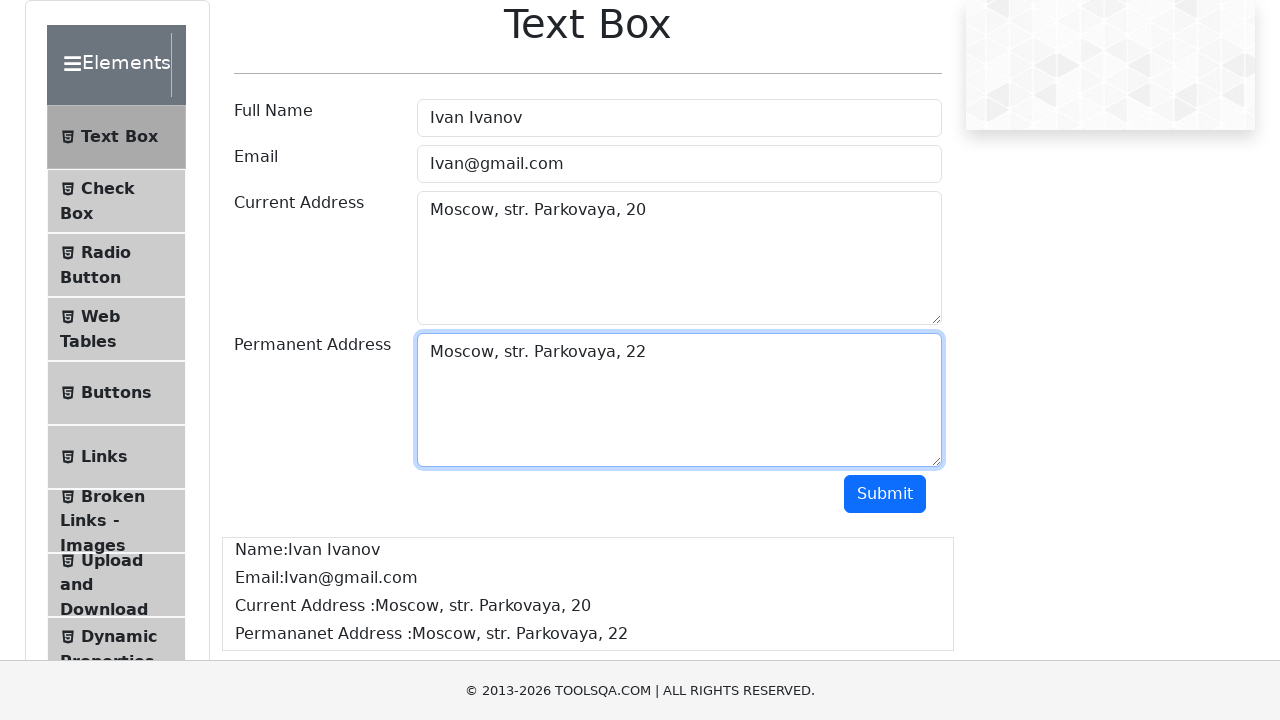

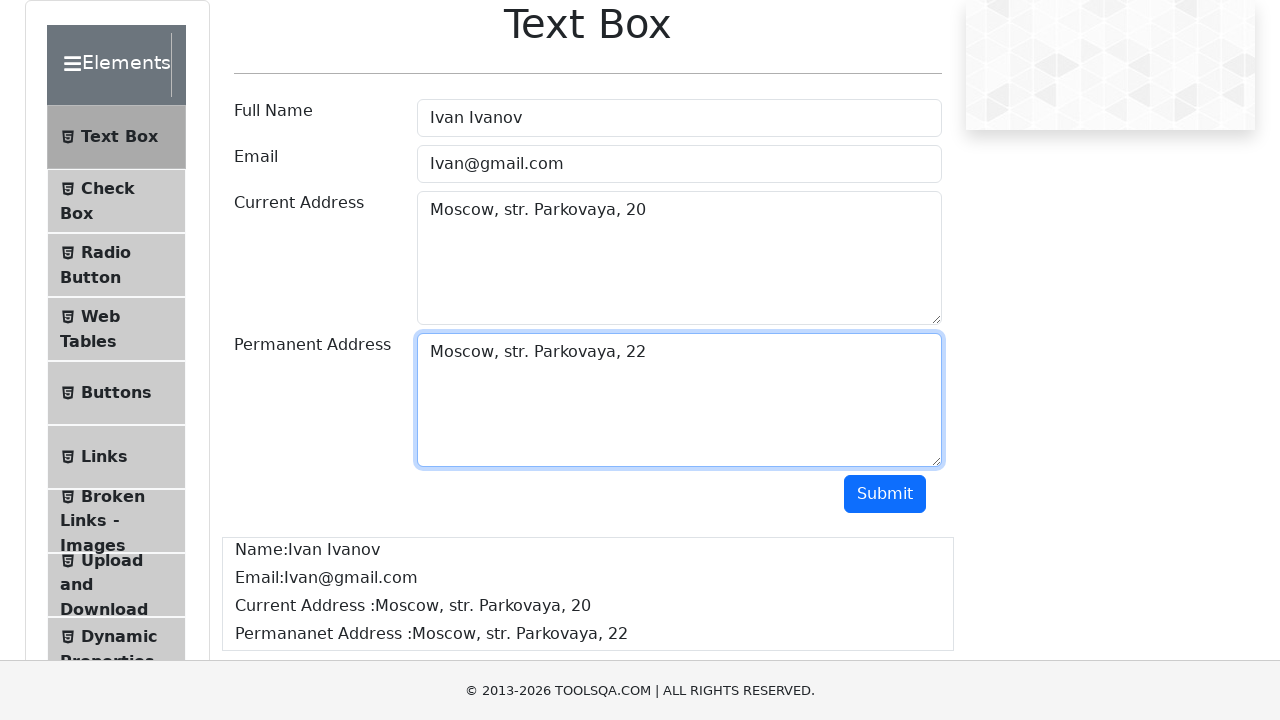